Tests popup/modal functionality by opening a modal dialog, filling in demo credentials, and submitting the form

Starting URL: https://v1.training-support.net/selenium/popups

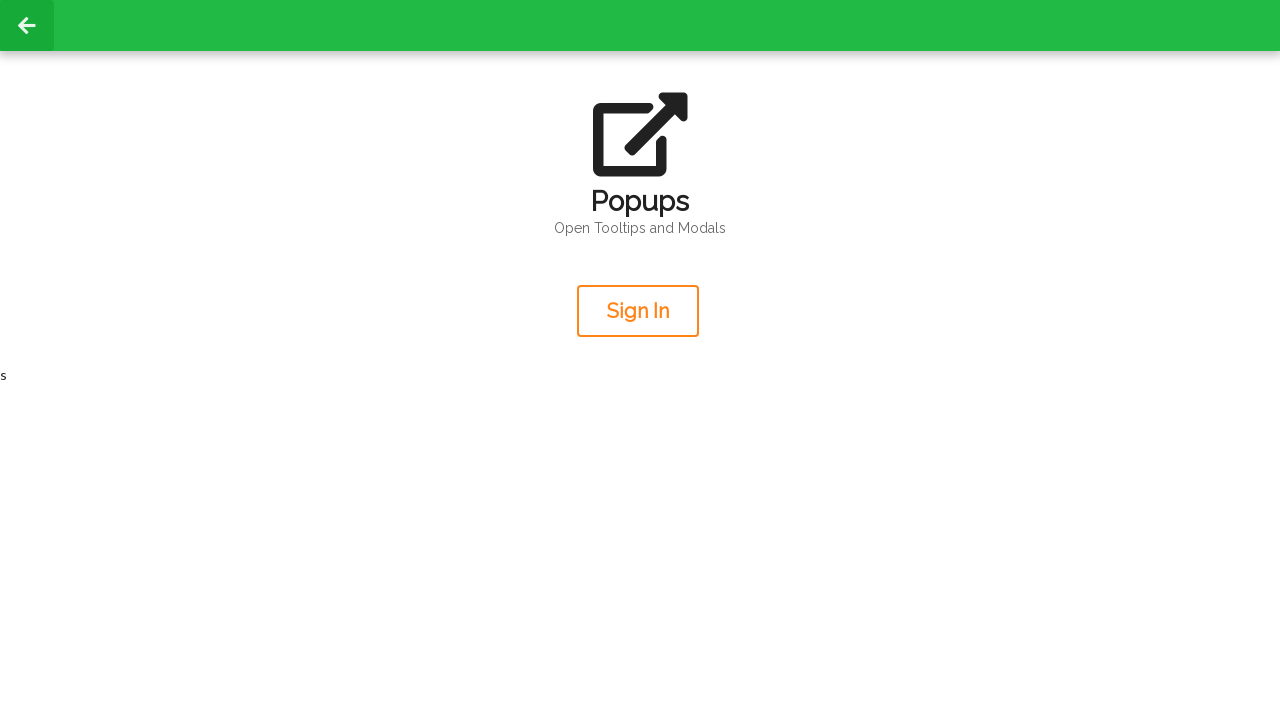

Clicked button to open modal popup at (638, 311) on button[onclick='openModal()']
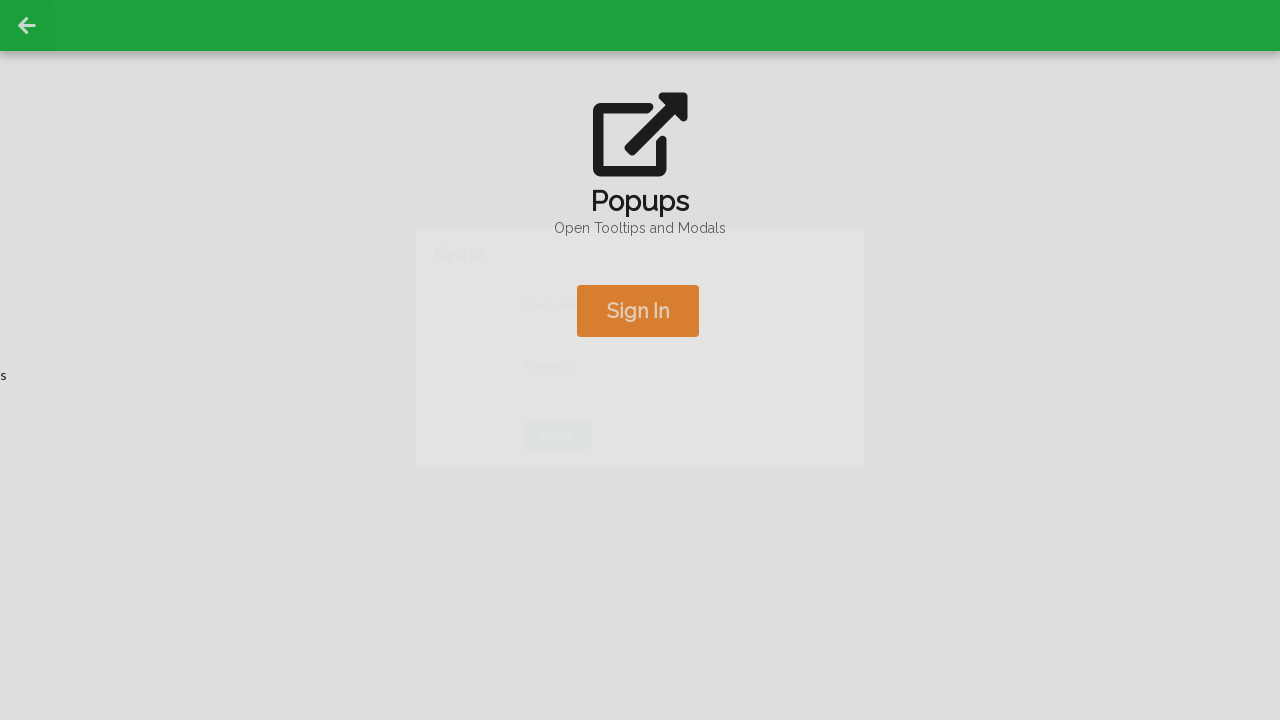

Filled username field with 'admin' on #username
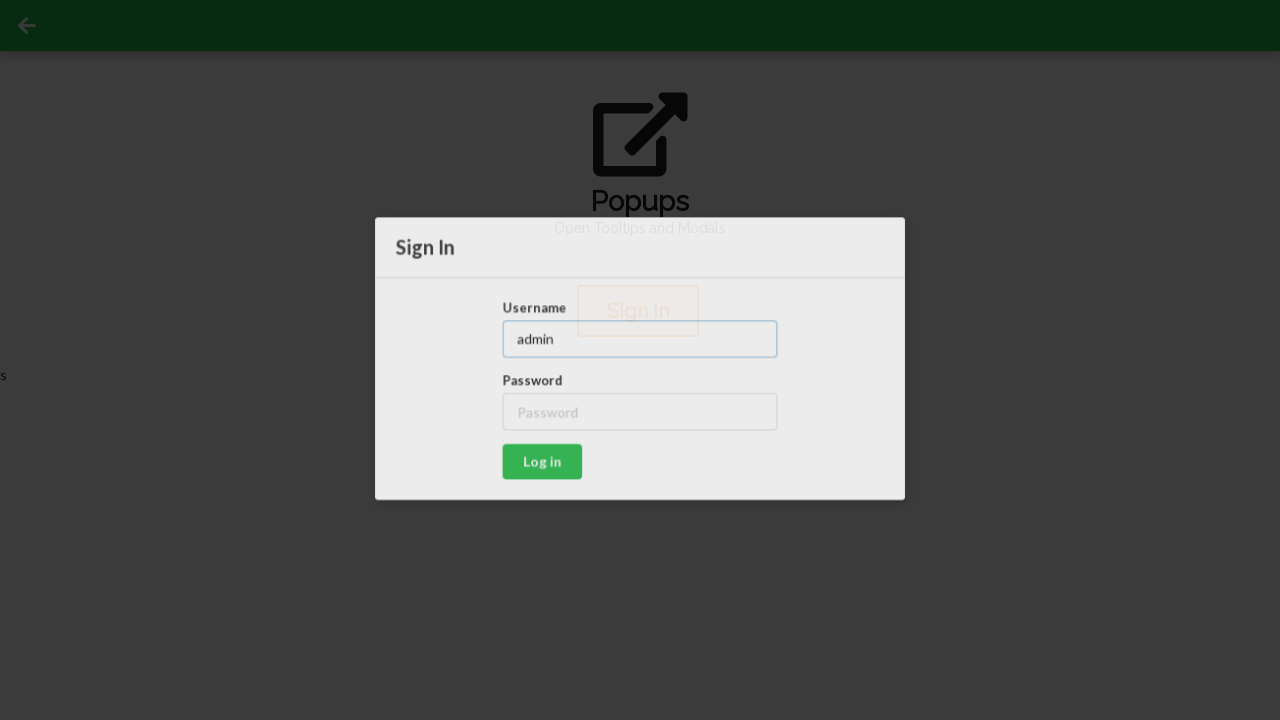

Filled password field with 'password' on #password
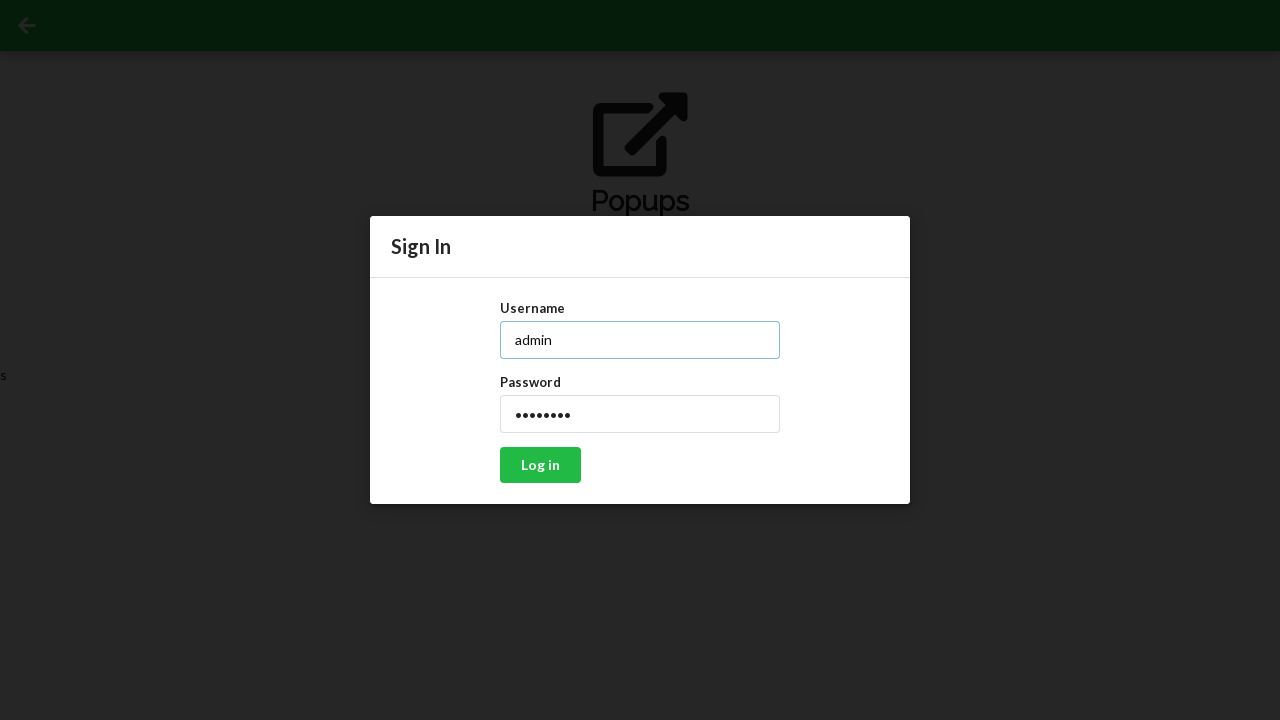

Clicked sign in button to submit form at (540, 465) on button[onclick='signIn()']
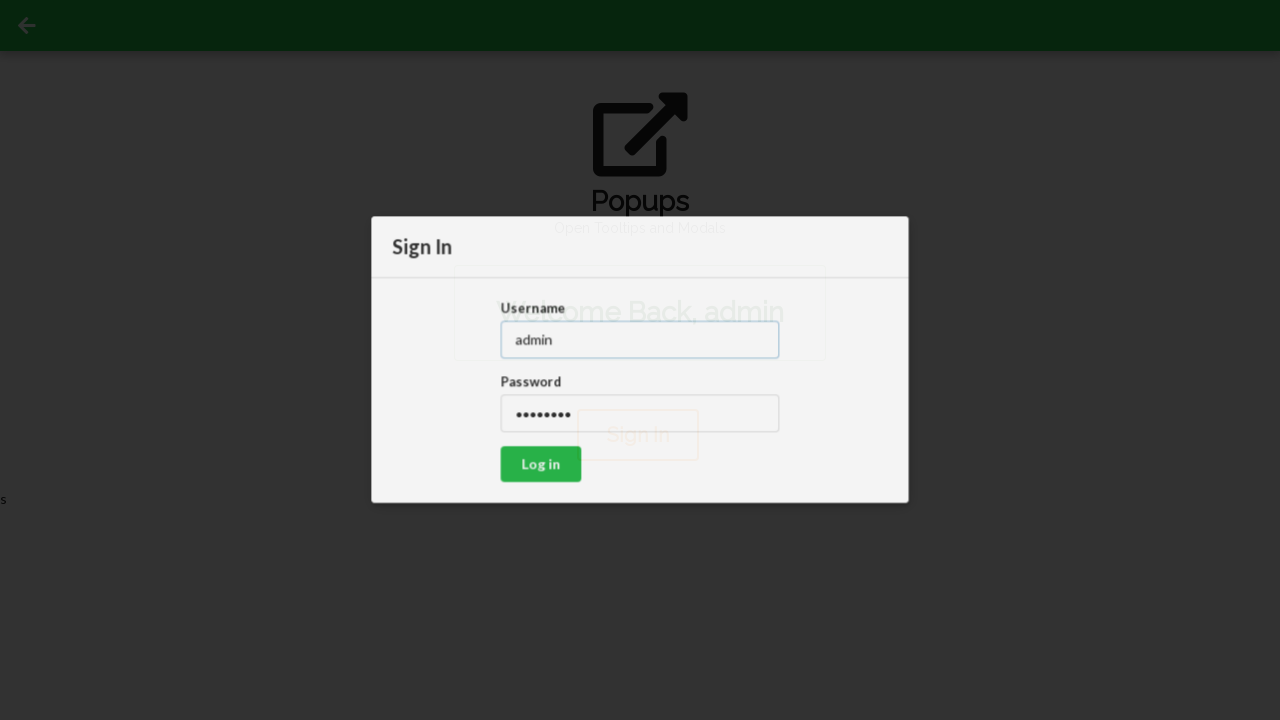

Confirmation message appeared after form submission
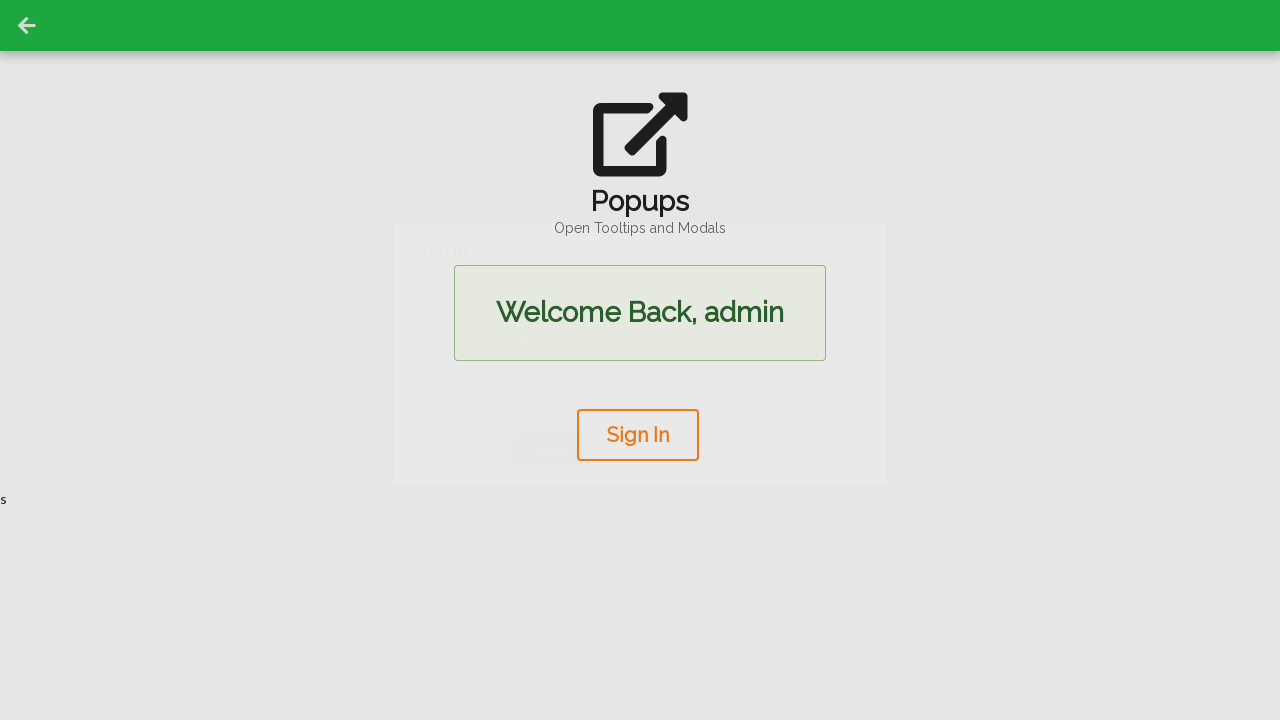

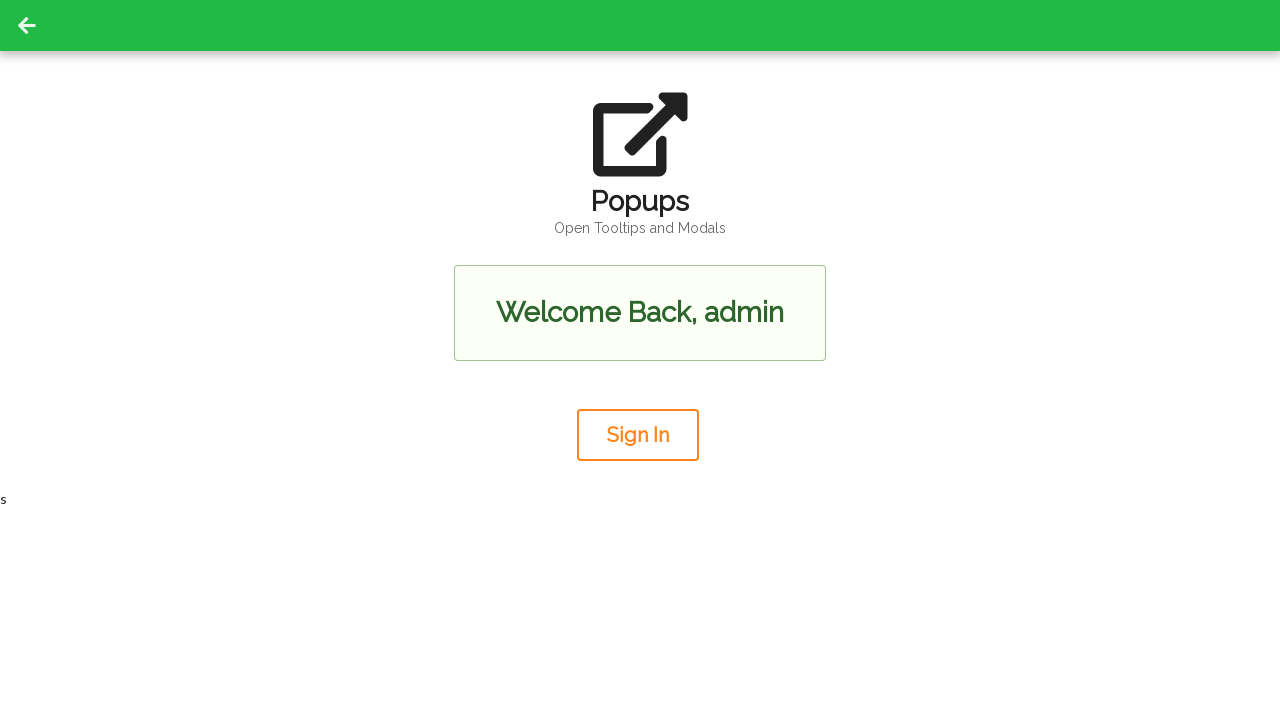